Tests the add/remove elements functionality by clicking the Add Element button, verifying the Delete button appears, clicking Delete, and verifying the page heading remains visible

Starting URL: https://the-internet.herokuapp.com/add_remove_elements/

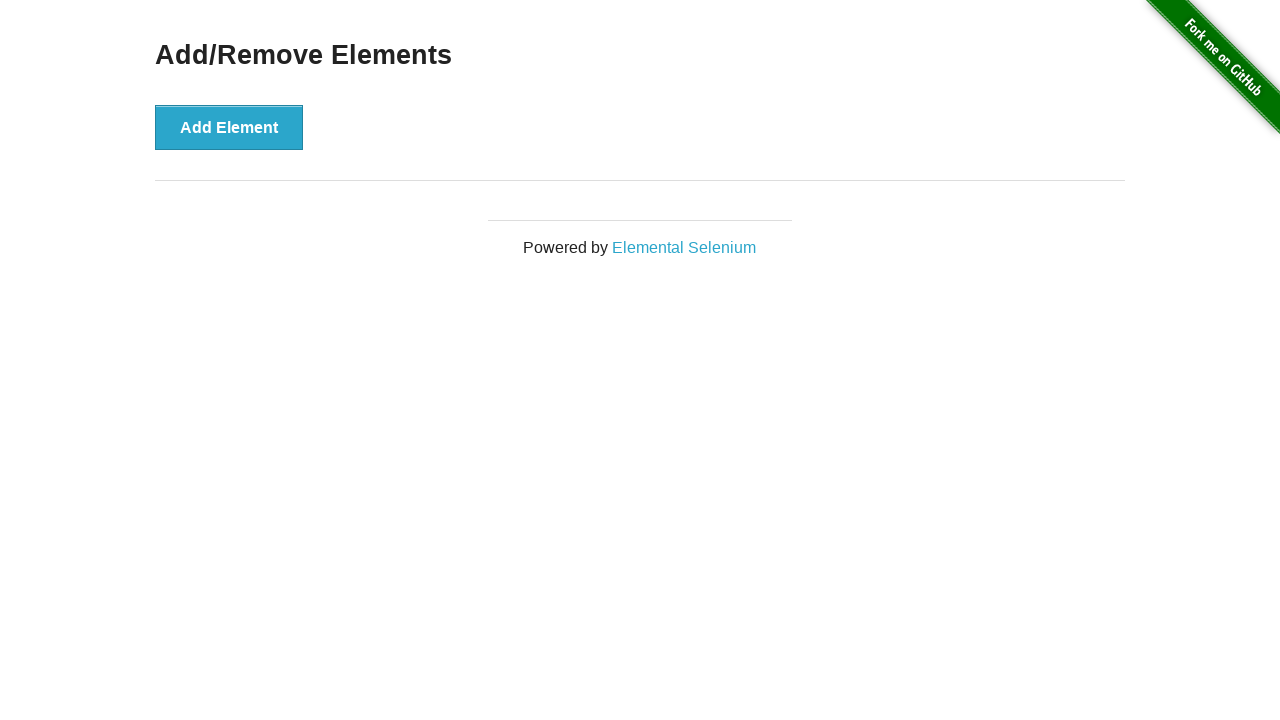

Clicked Add Element button at (229, 127) on button[onclick='addElement()']
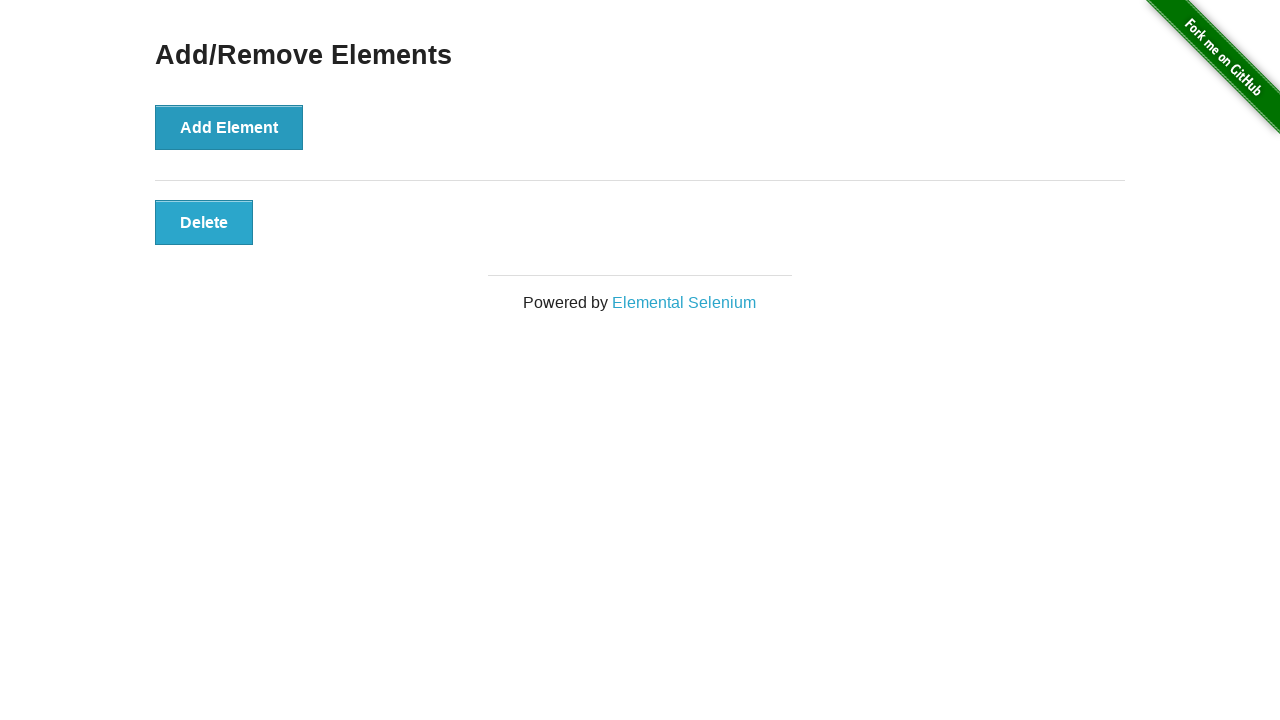

Delete button appeared and is visible
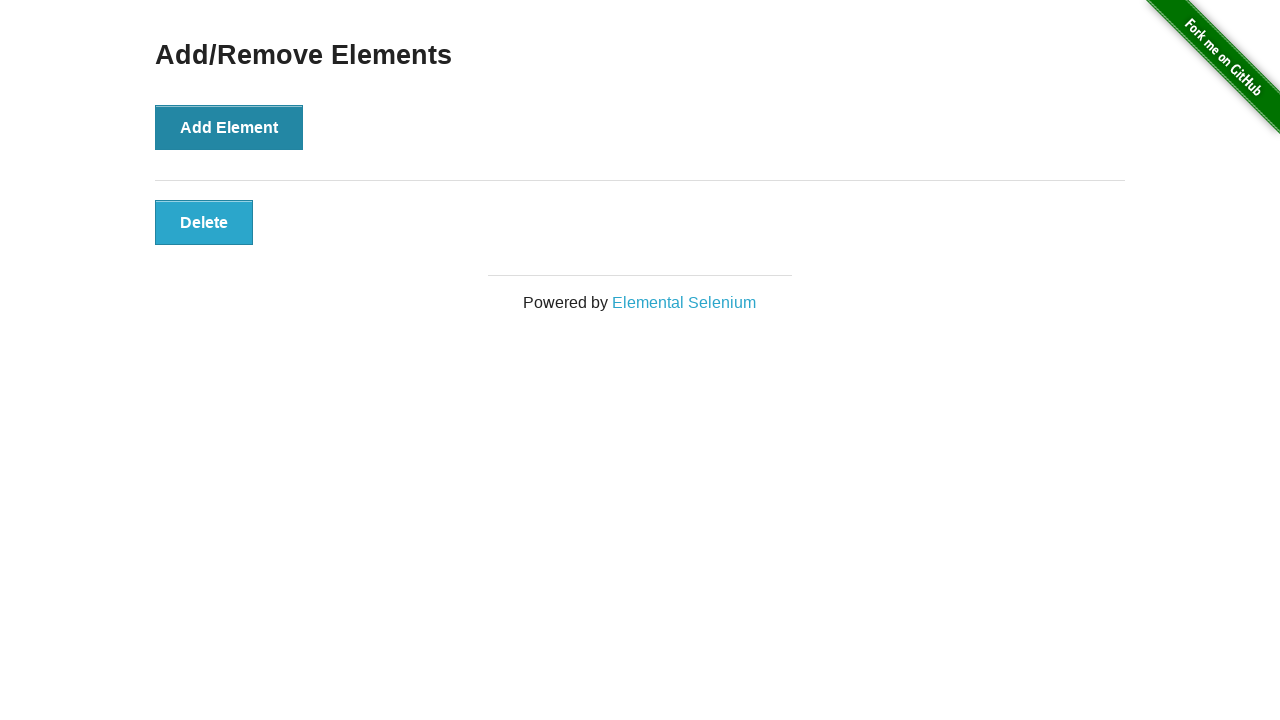

Clicked Delete button at (204, 222) on button.added-manually
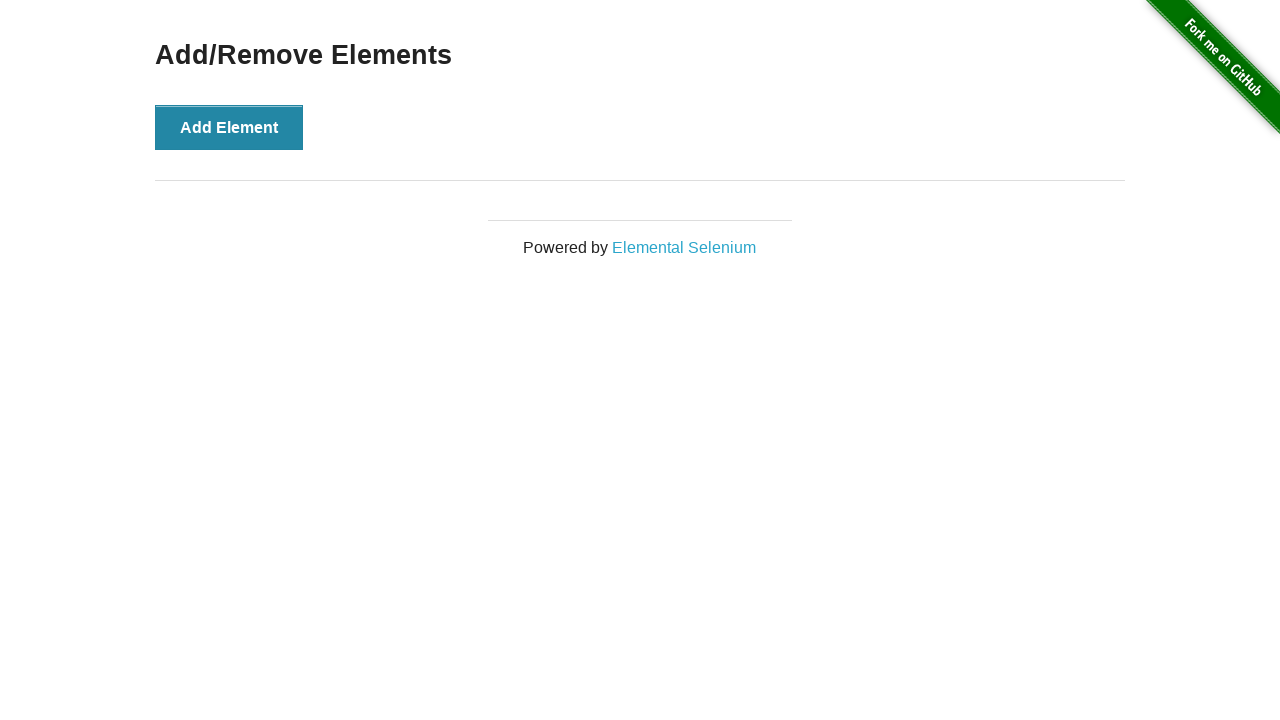

Page heading 'Add/Remove Elements' is still visible
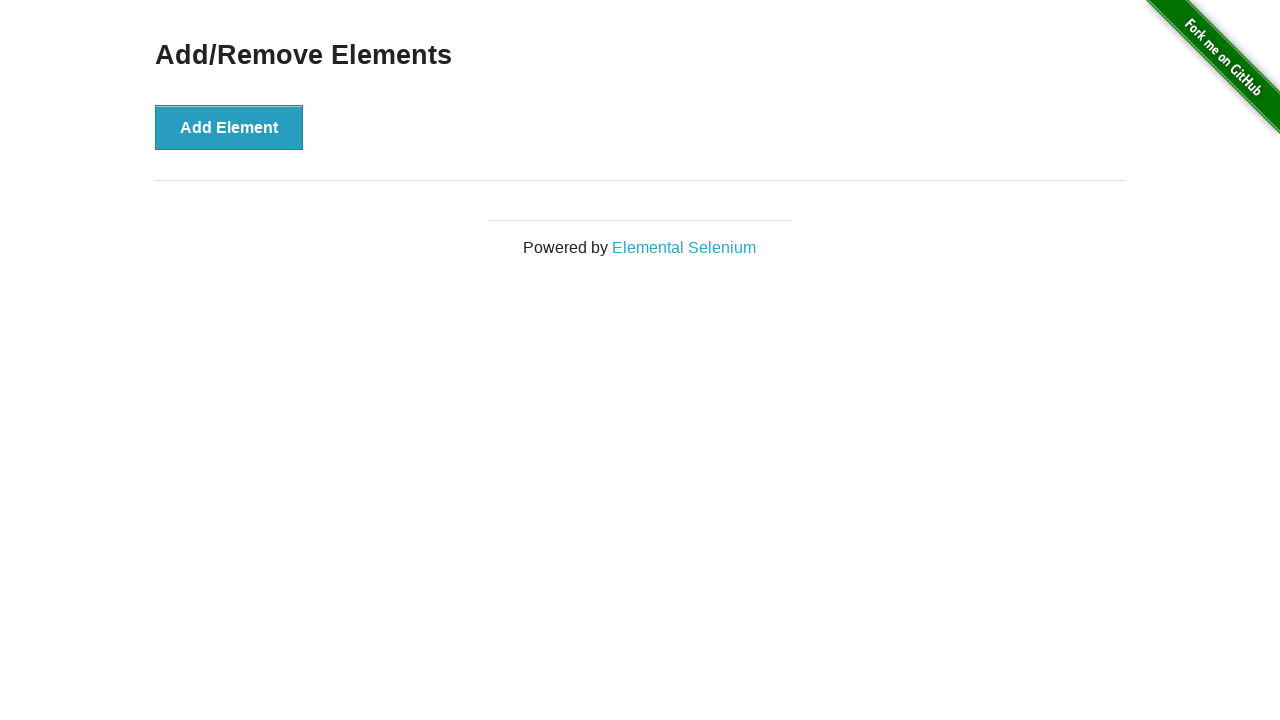

Clicked Add Element button again to verify functionality at (229, 127) on button:has-text('Add Element')
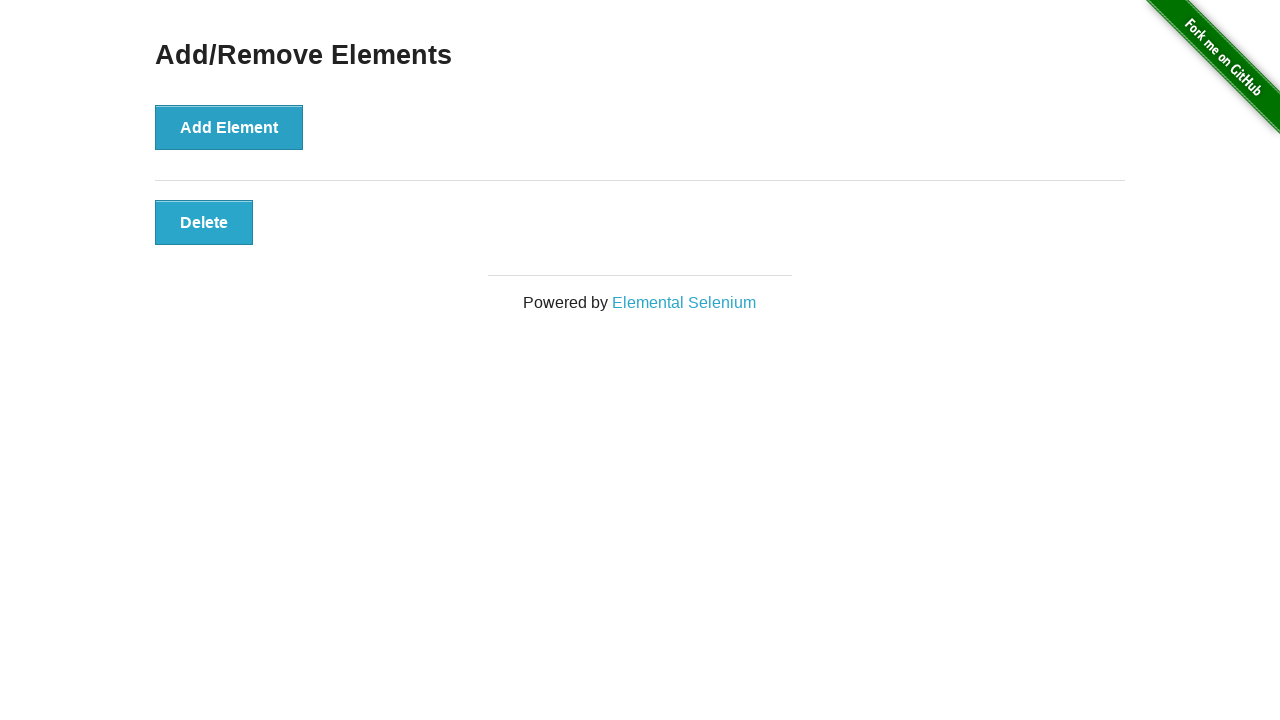

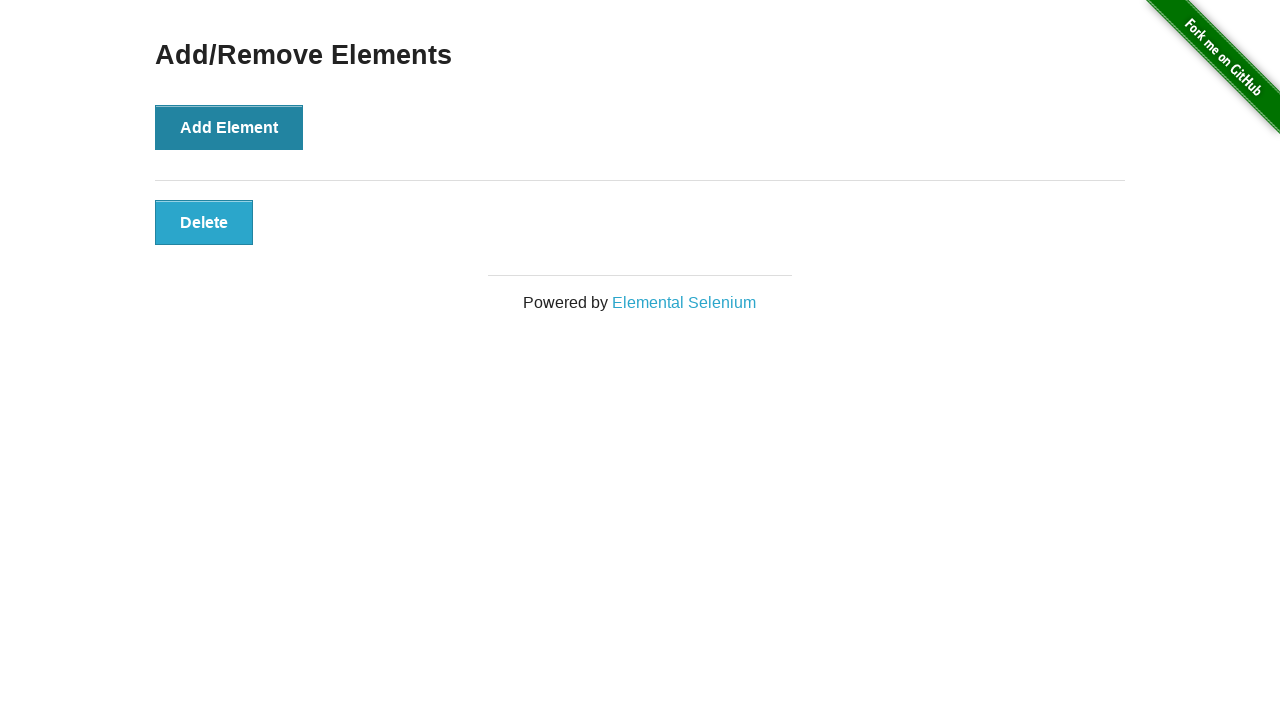